Tests the search functionality on python.org by entering "pycon" in the search box and submitting the search form, then verifying results are found.

Starting URL: http://www.python.org

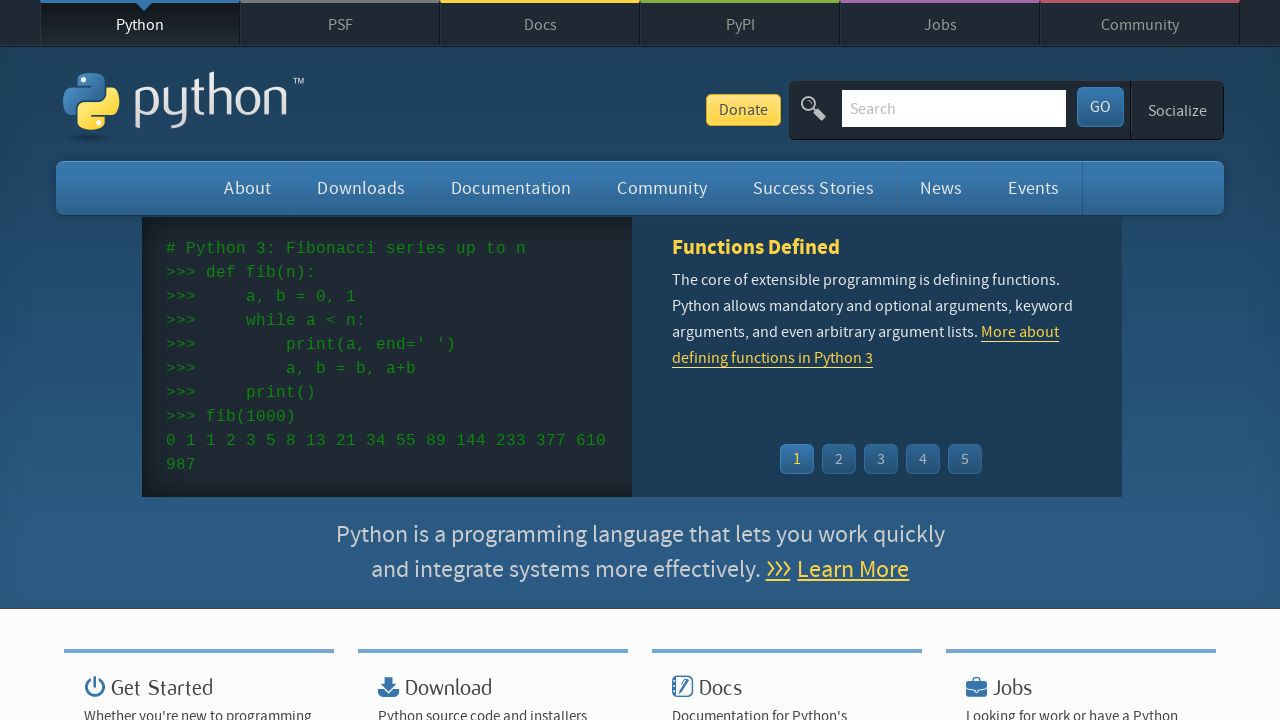

Verified page title contains 'Python'
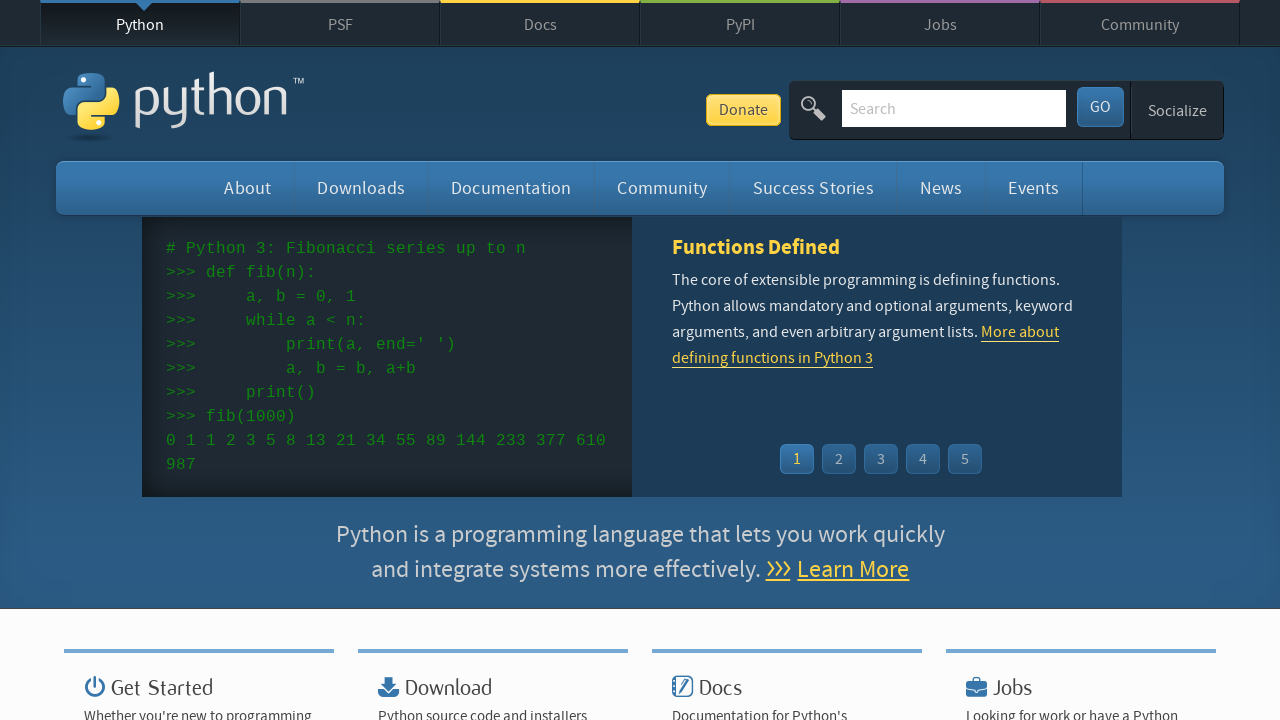

Filled search box with 'pycon' on input[name='q']
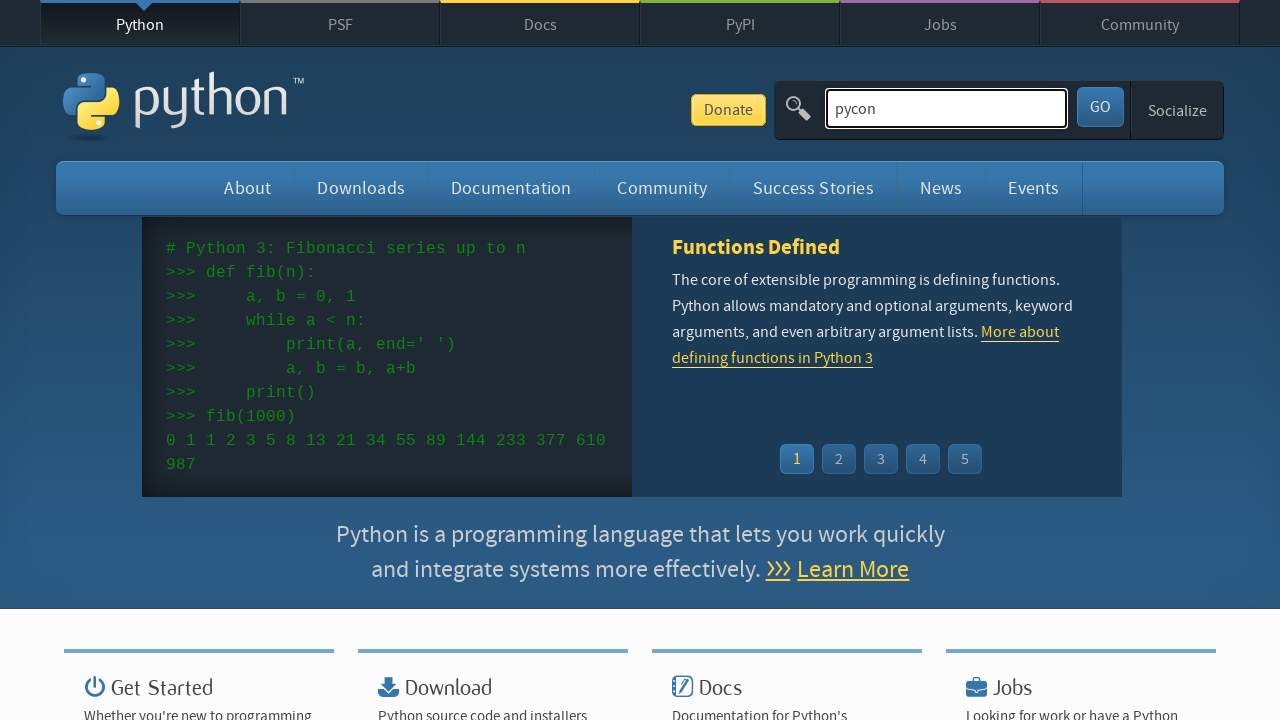

Submitted search form by pressing Enter on input[name='q']
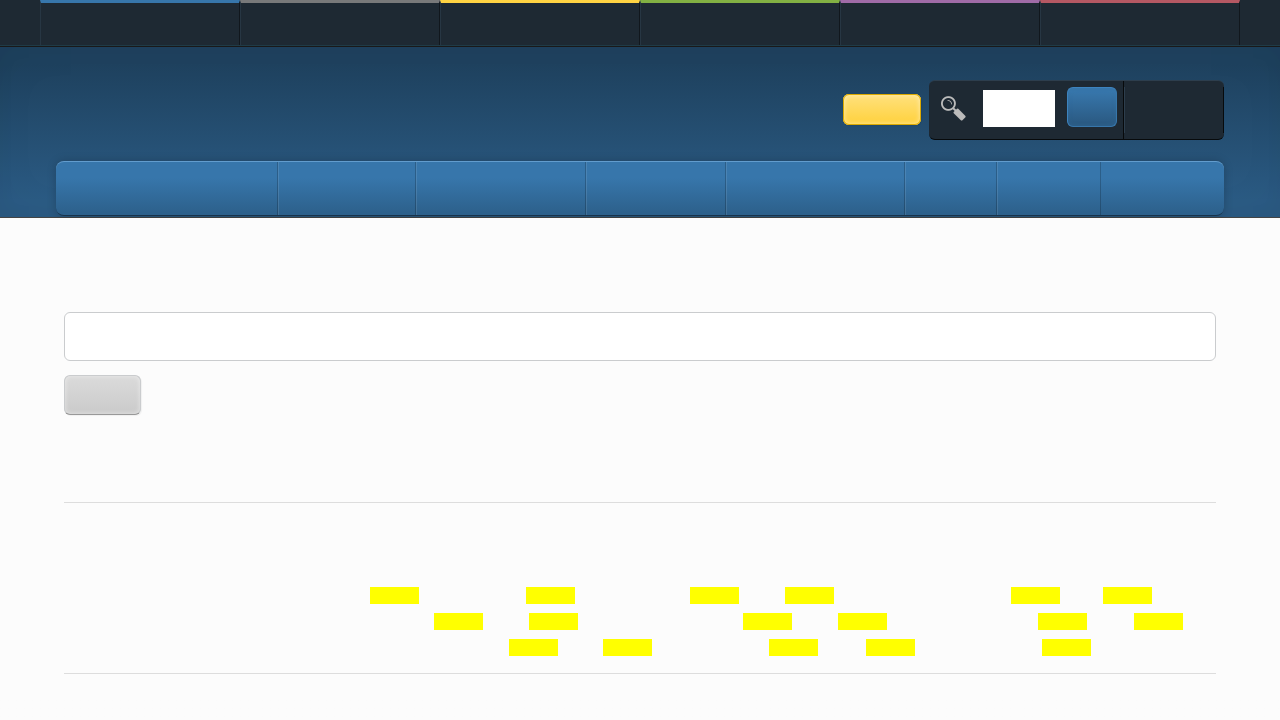

Waited for search results to load
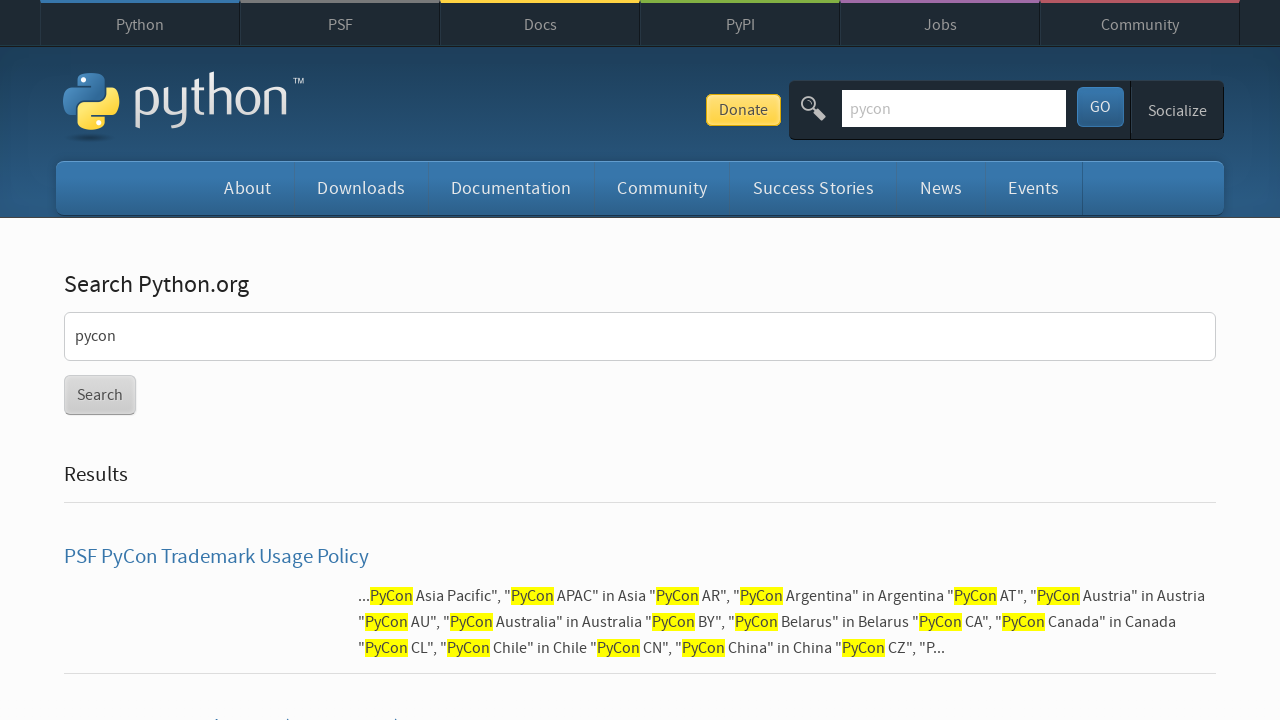

Verified search results were found (no 'No results found' message)
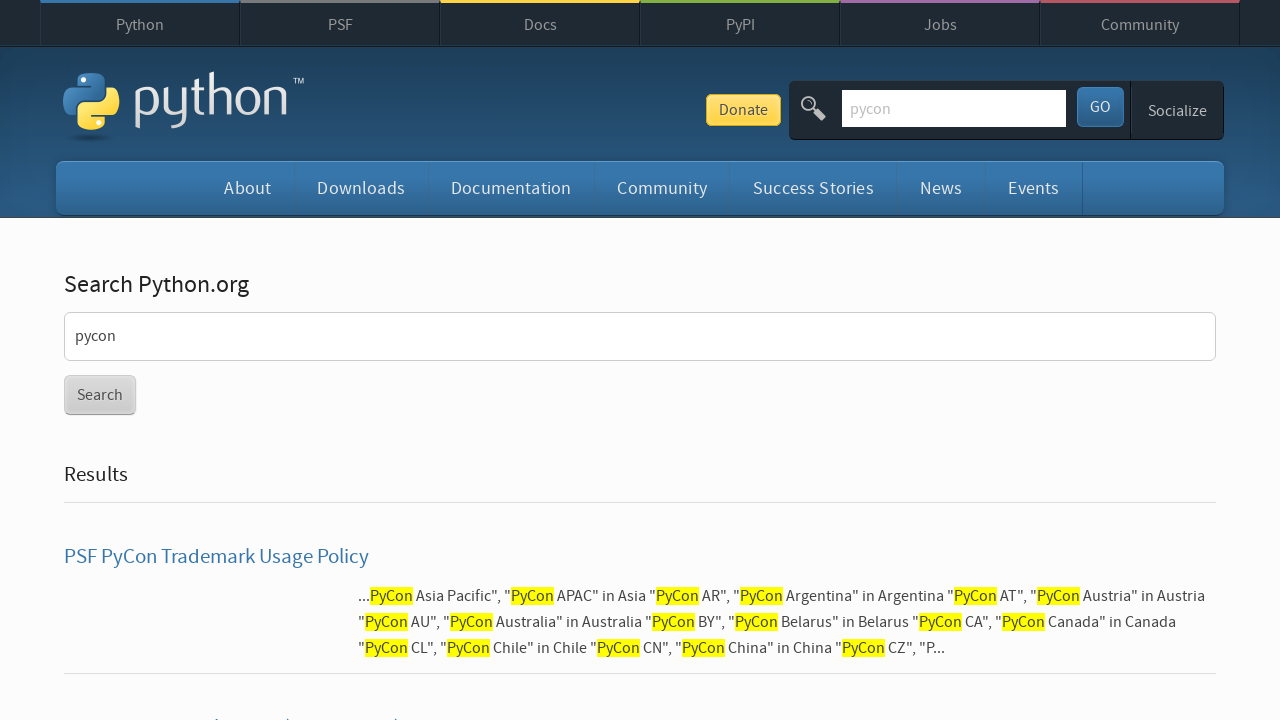

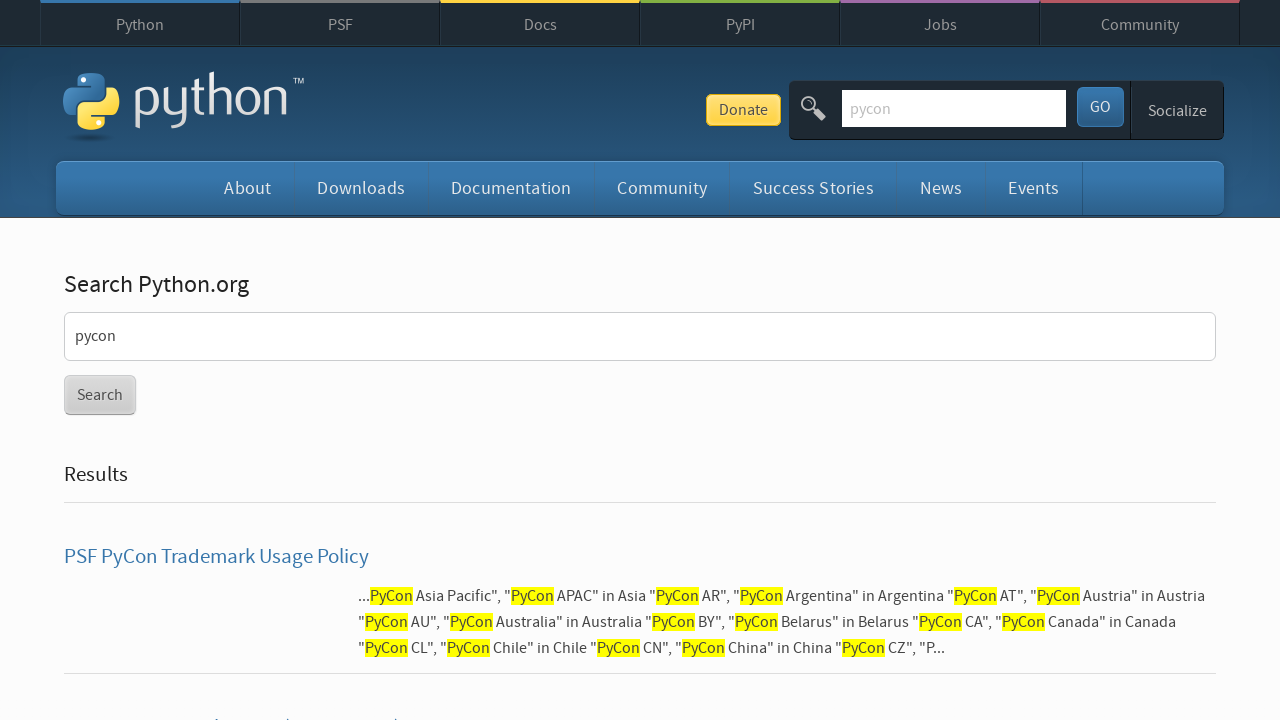